Tests right-click context menu functionality by right-clicking on an element, selecting "Copy" from the context menu, and handling the resulting alert

Starting URL: https://swisnl.github.io/jQuery-contextMenu/demo.html

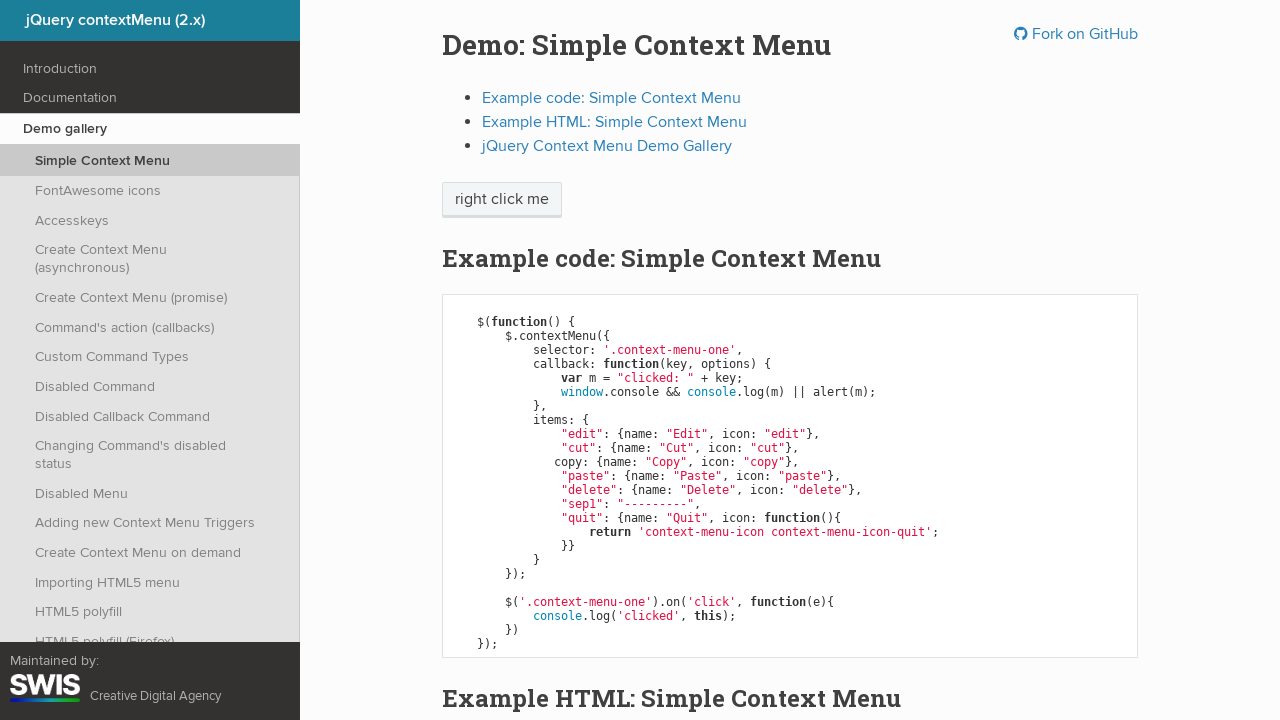

Waited for right-click target element to be visible
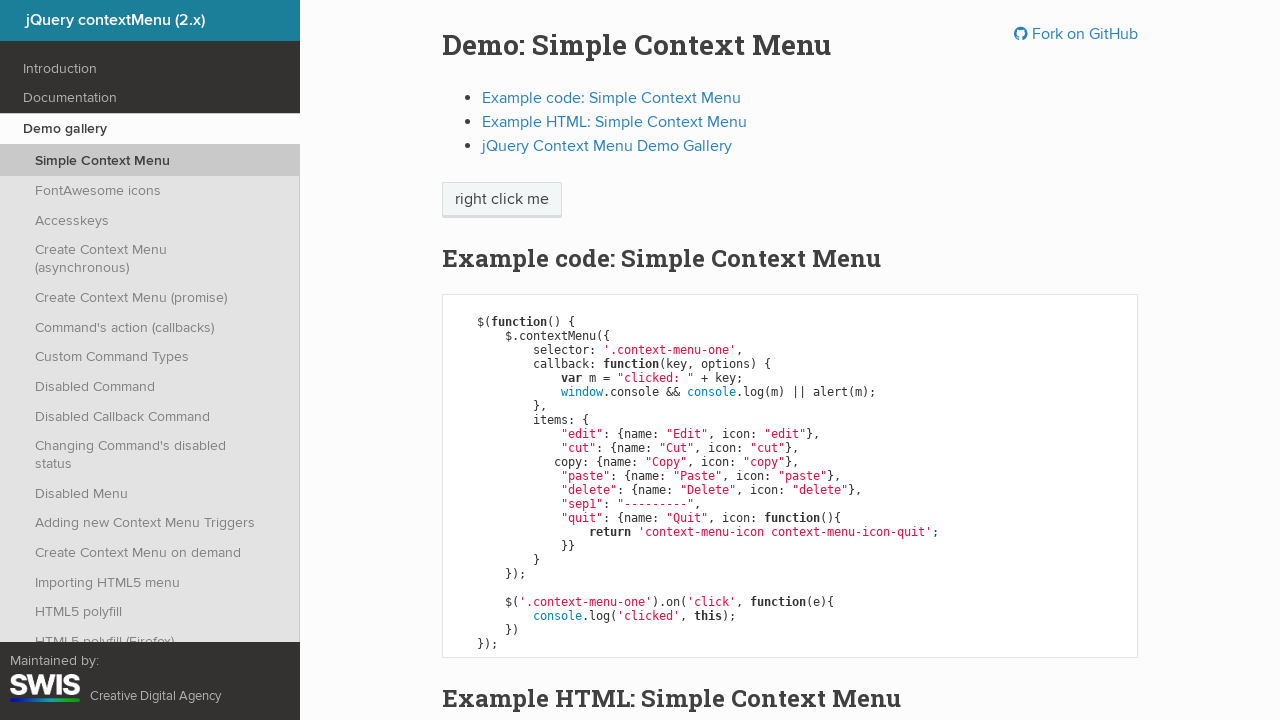

Right-clicked on the target element to open context menu at (502, 200) on //span[text()='right click me']
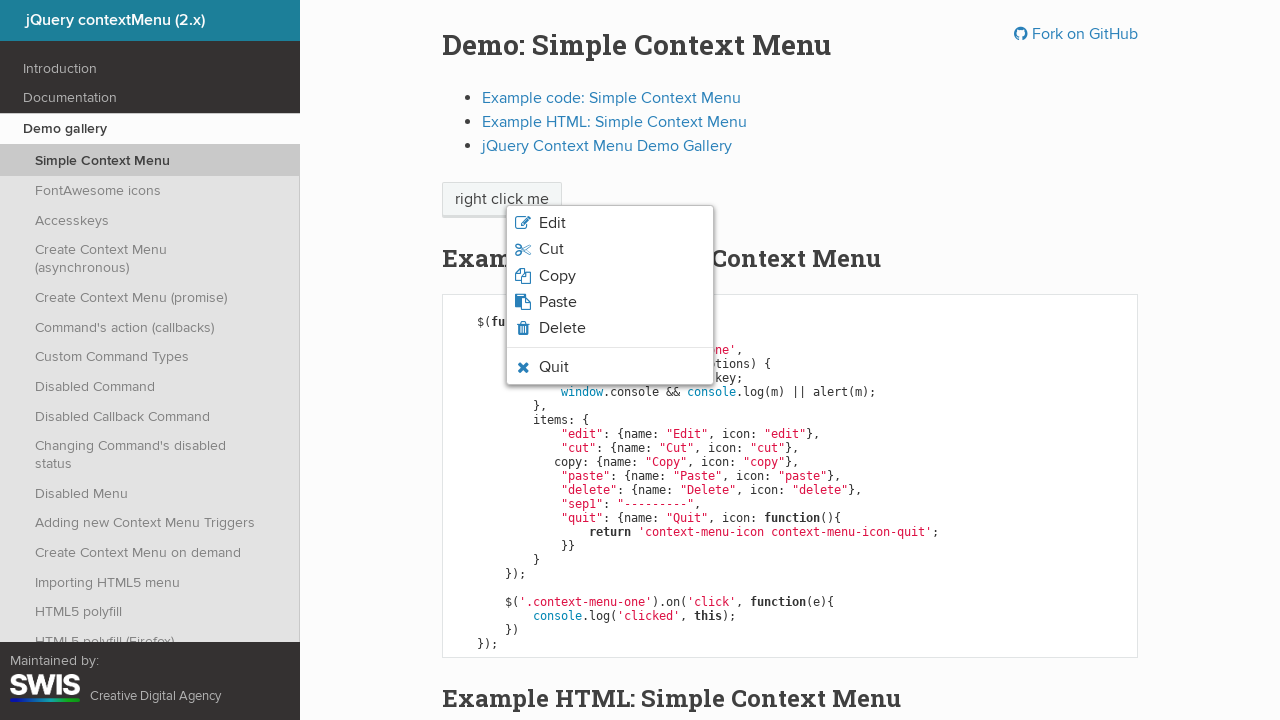

Context menu appeared and is visible
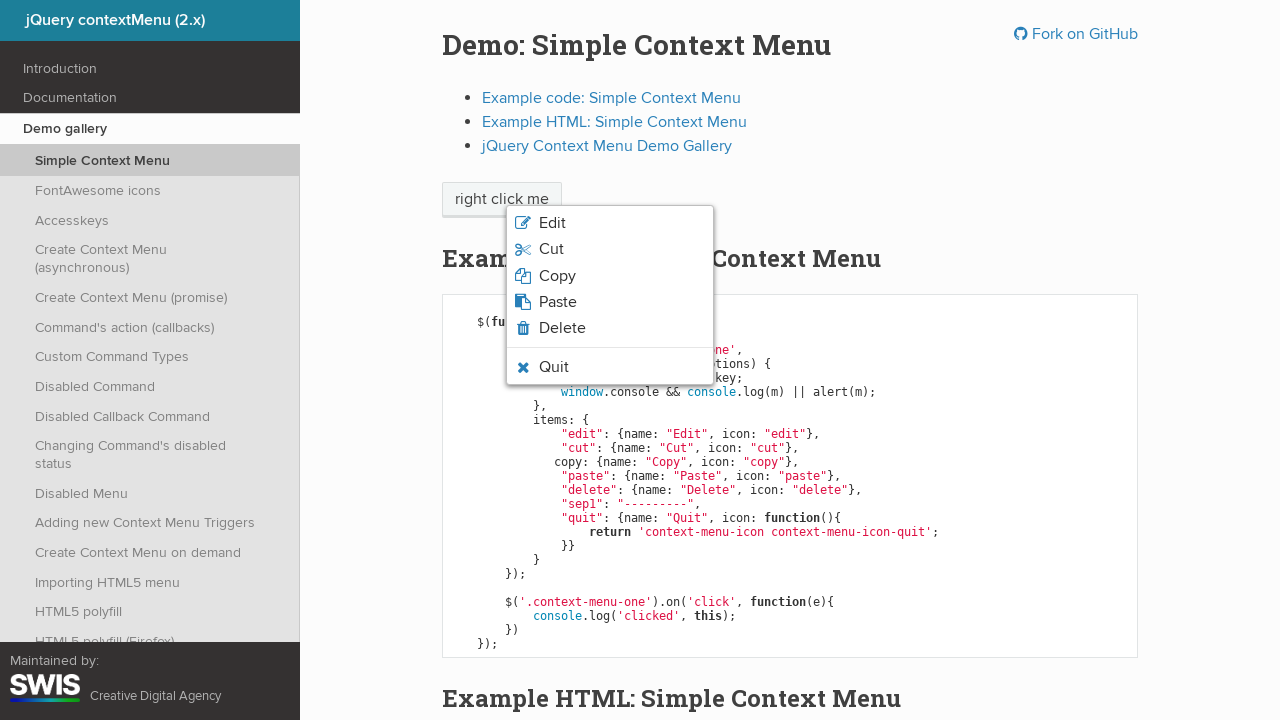

Clicked 'Copy' option from context menu at (557, 276) on xpath=//ul[contains(@class, 'context-menu-list context-menu-root')]/li/span >> n
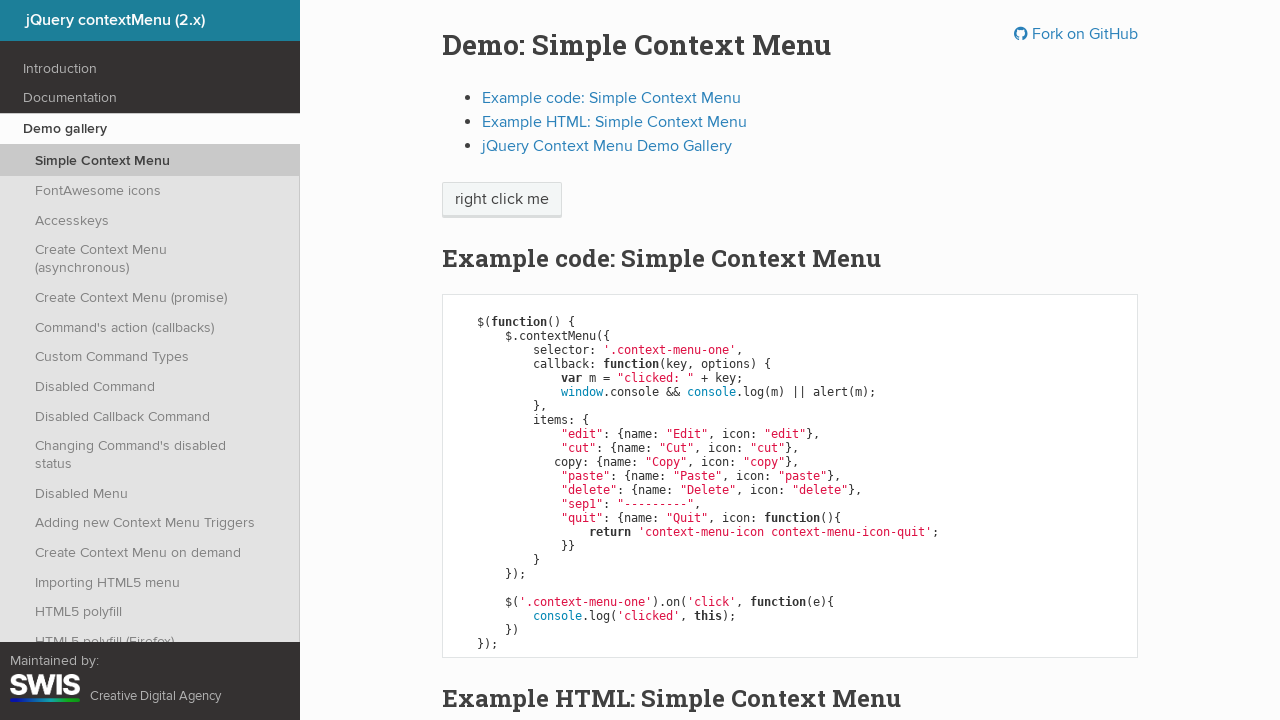

Set up dialog handler to accept alerts
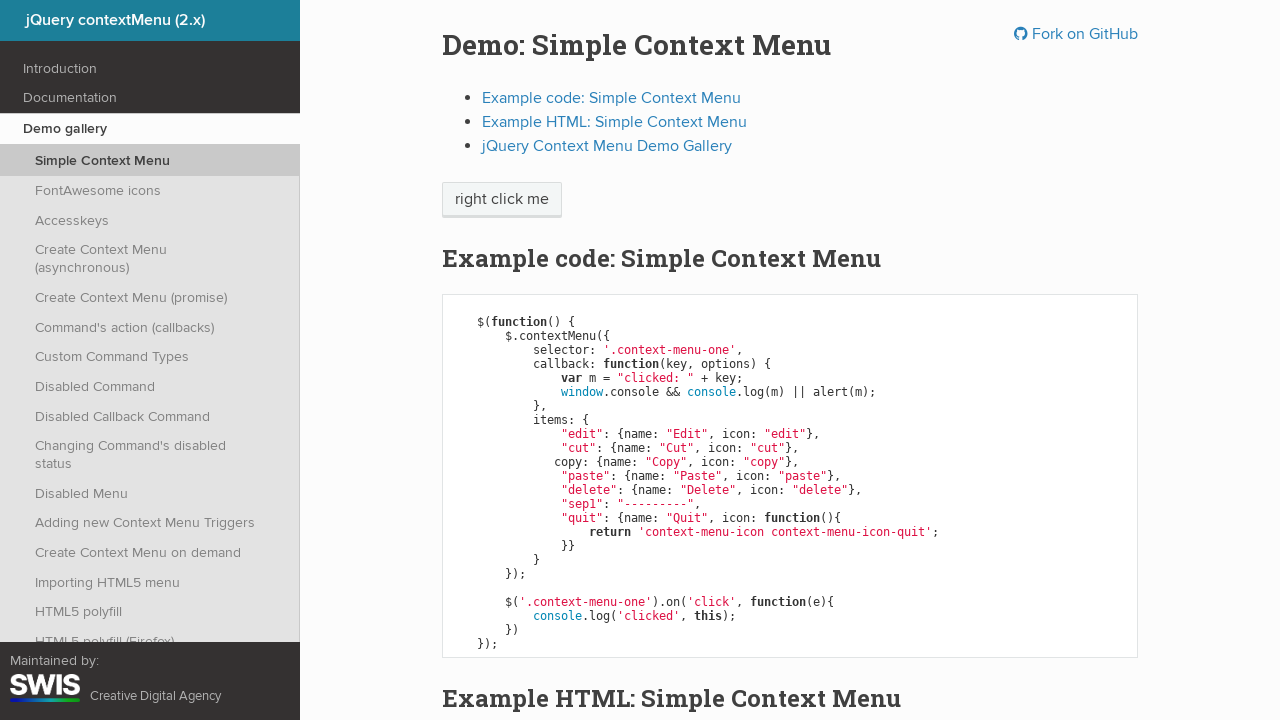

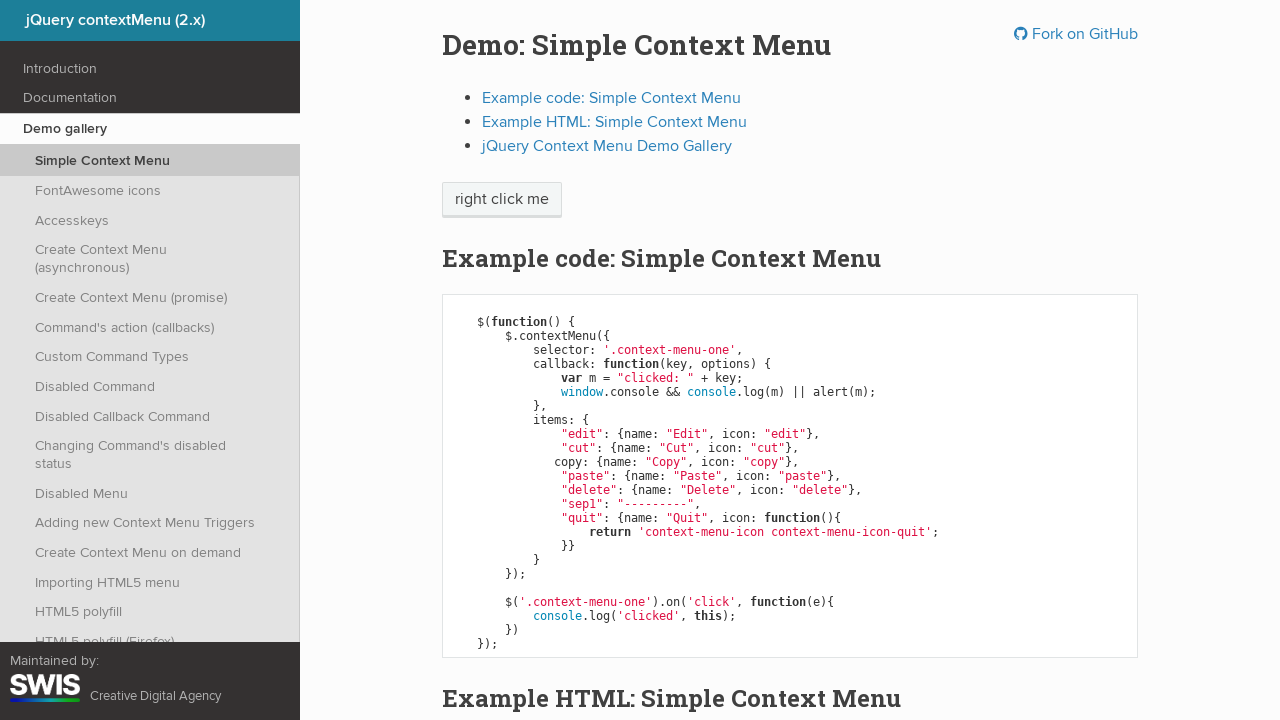